Tests that clicking filter links highlights the currently applied filter

Starting URL: https://demo.playwright.dev/todomvc

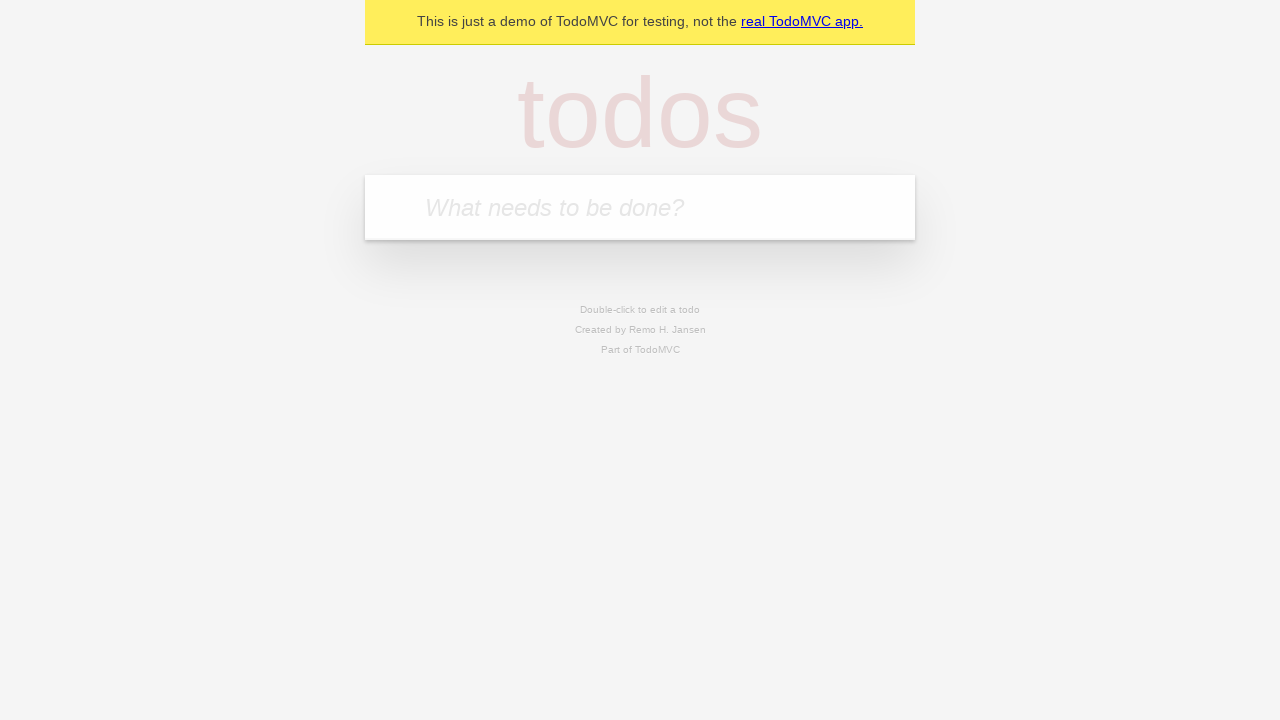

Filled todo input with 'buy some cheese' on internal:attr=[placeholder="What needs to be done?"i]
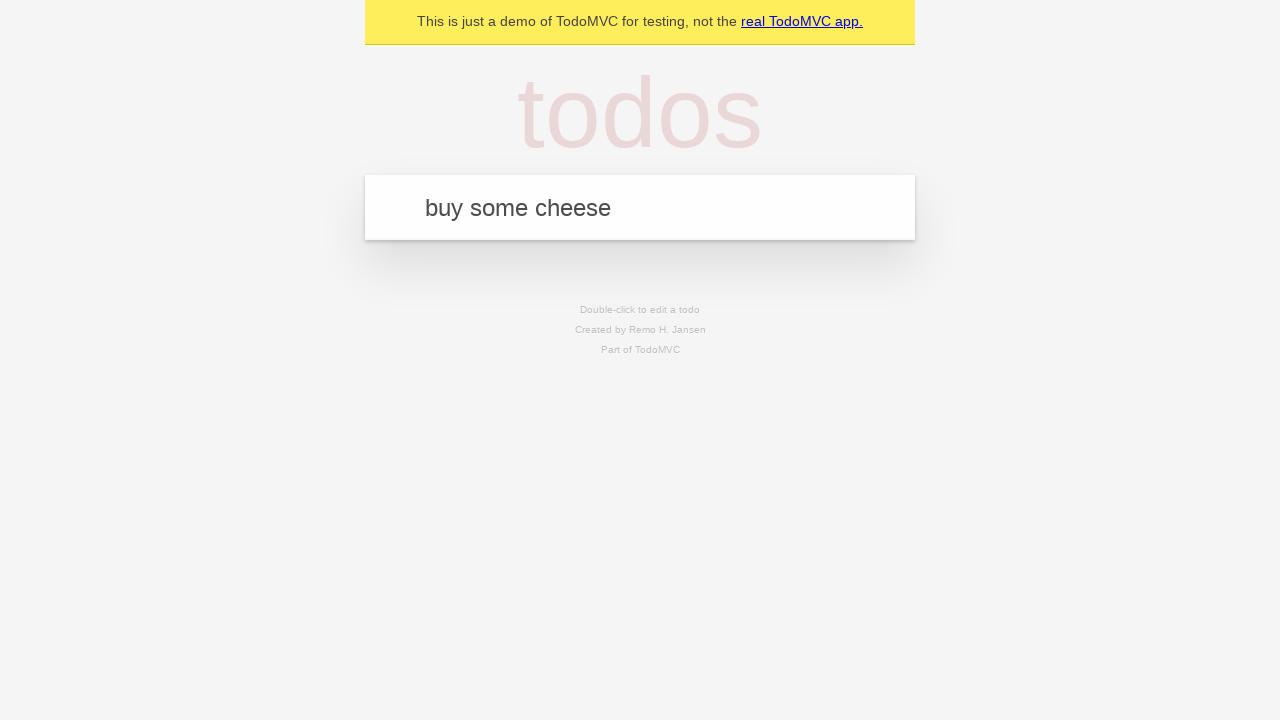

Pressed Enter to create todo 'buy some cheese' on internal:attr=[placeholder="What needs to be done?"i]
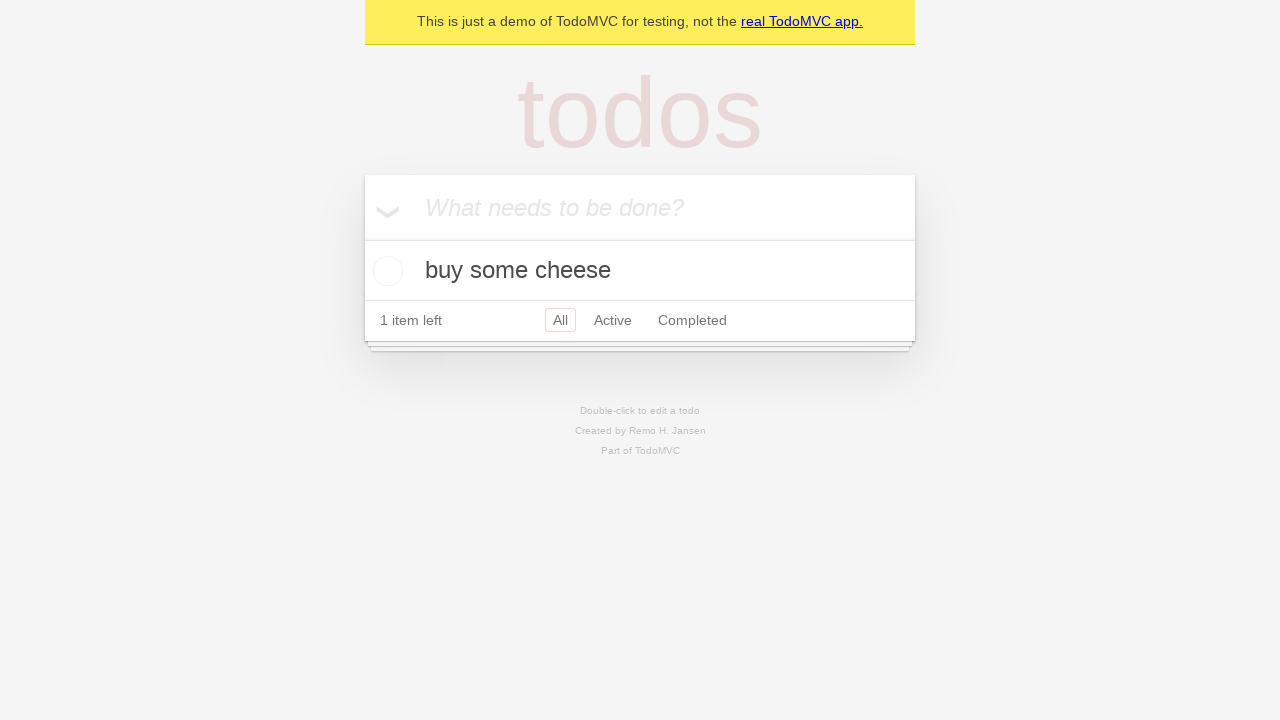

Filled todo input with 'feed the cat' on internal:attr=[placeholder="What needs to be done?"i]
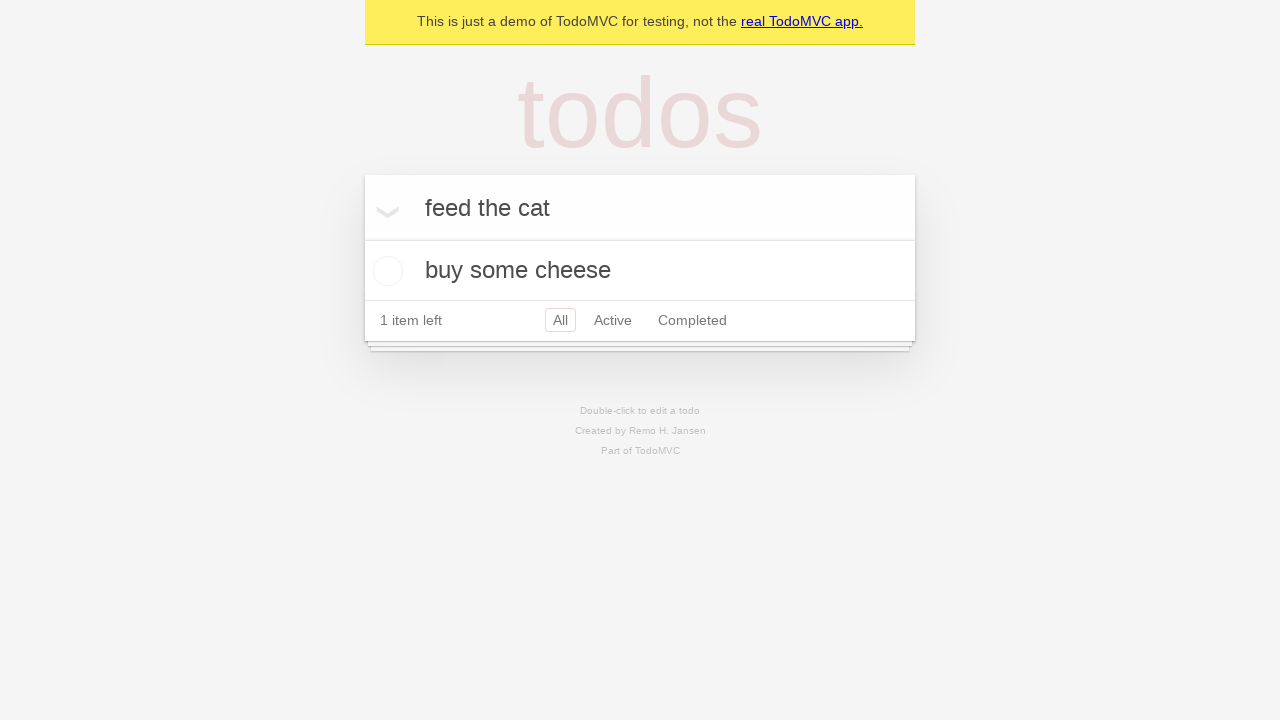

Pressed Enter to create todo 'feed the cat' on internal:attr=[placeholder="What needs to be done?"i]
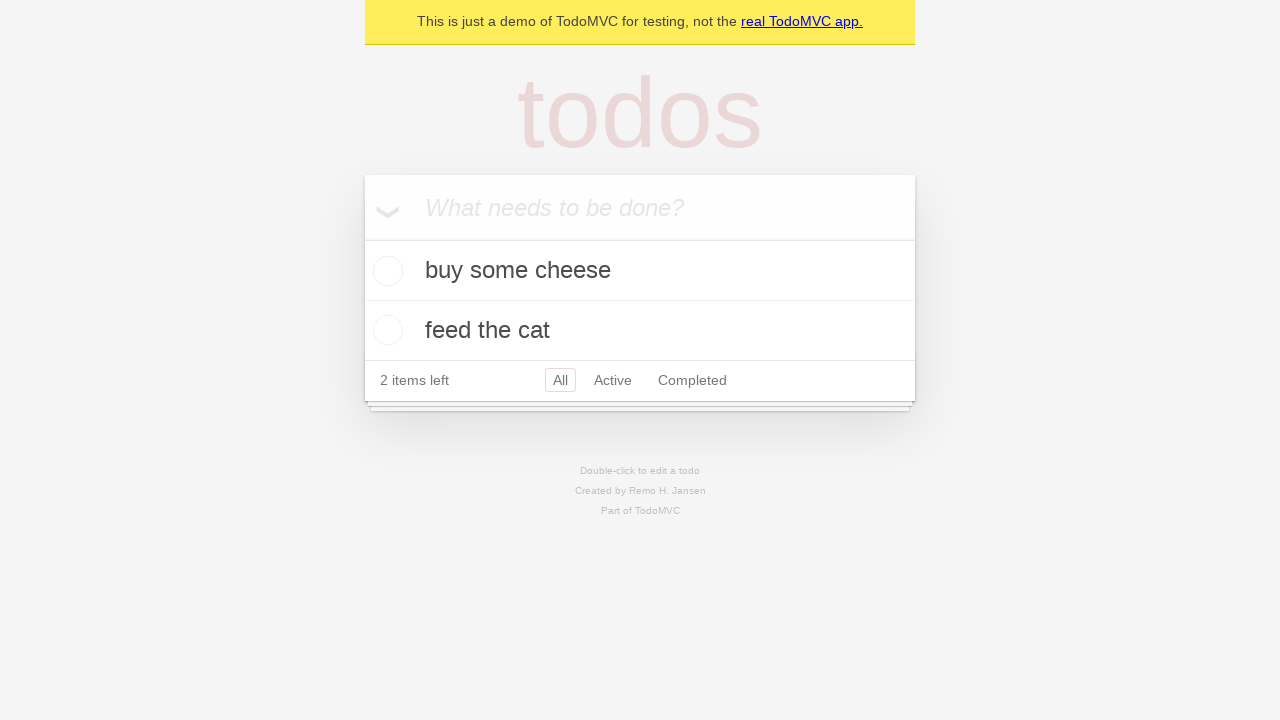

Filled todo input with 'book a doctors appointment' on internal:attr=[placeholder="What needs to be done?"i]
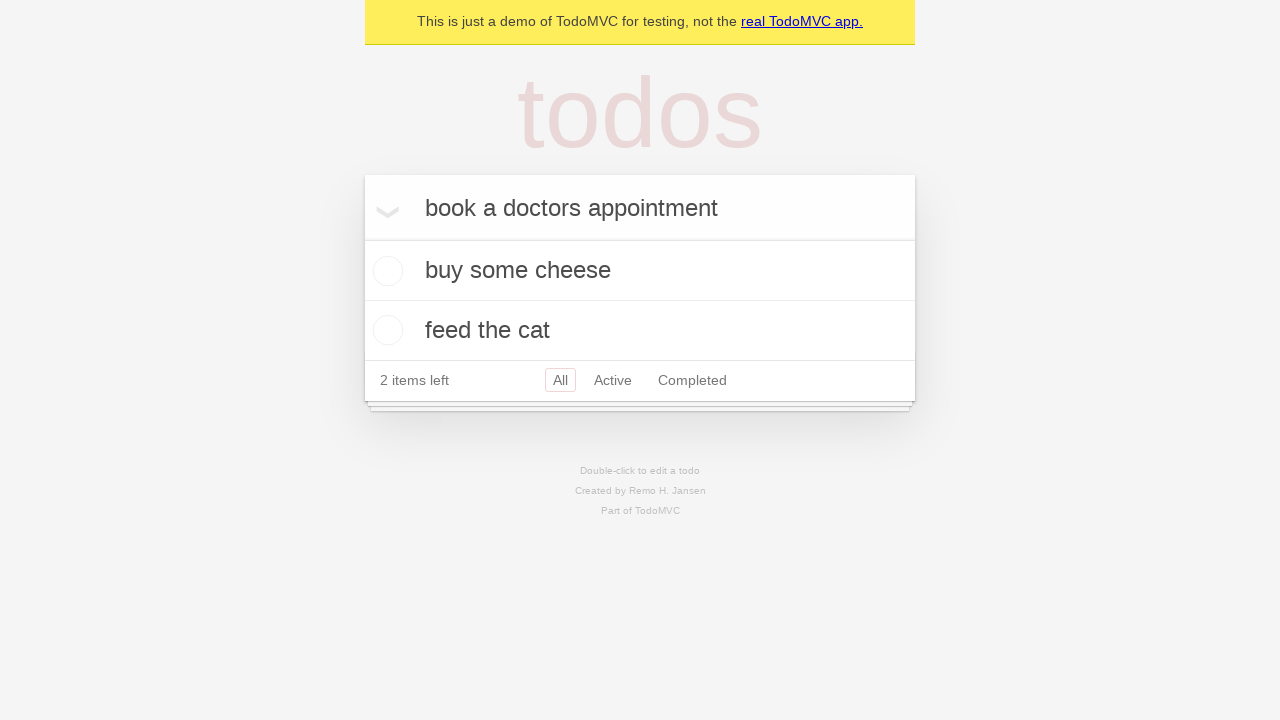

Pressed Enter to create todo 'book a doctors appointment' on internal:attr=[placeholder="What needs to be done?"i]
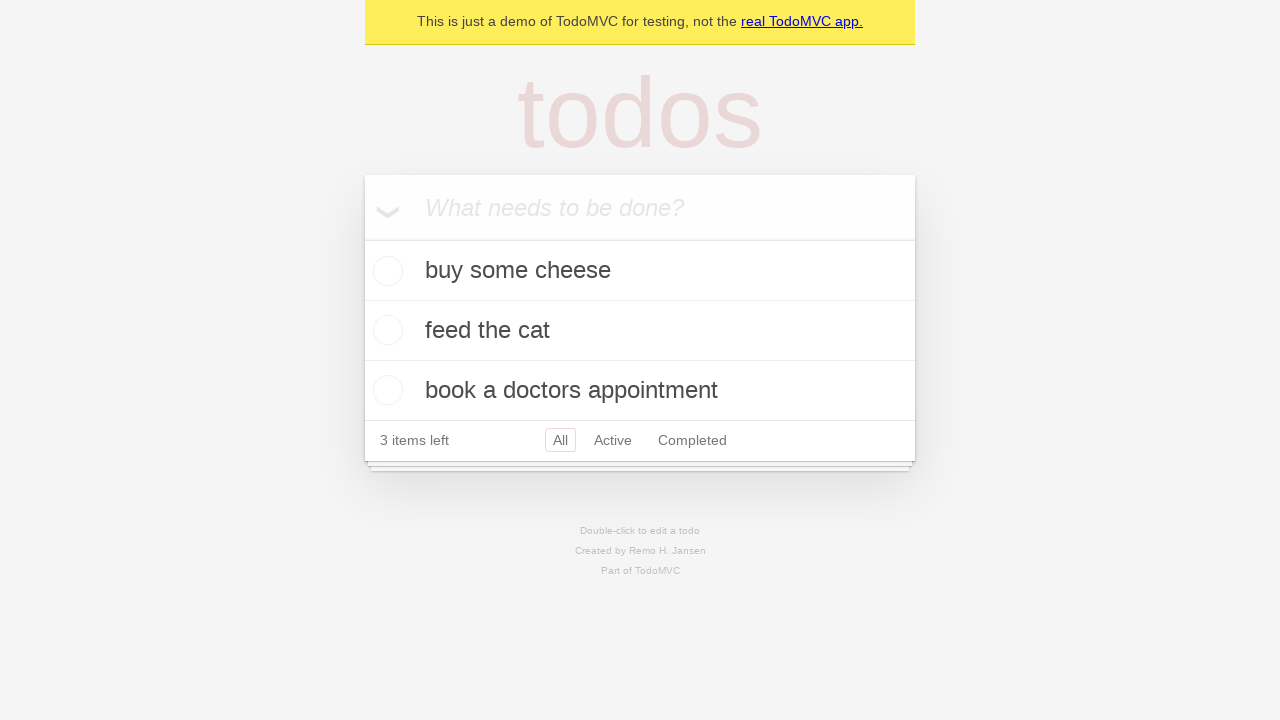

Waited for todo items to appear
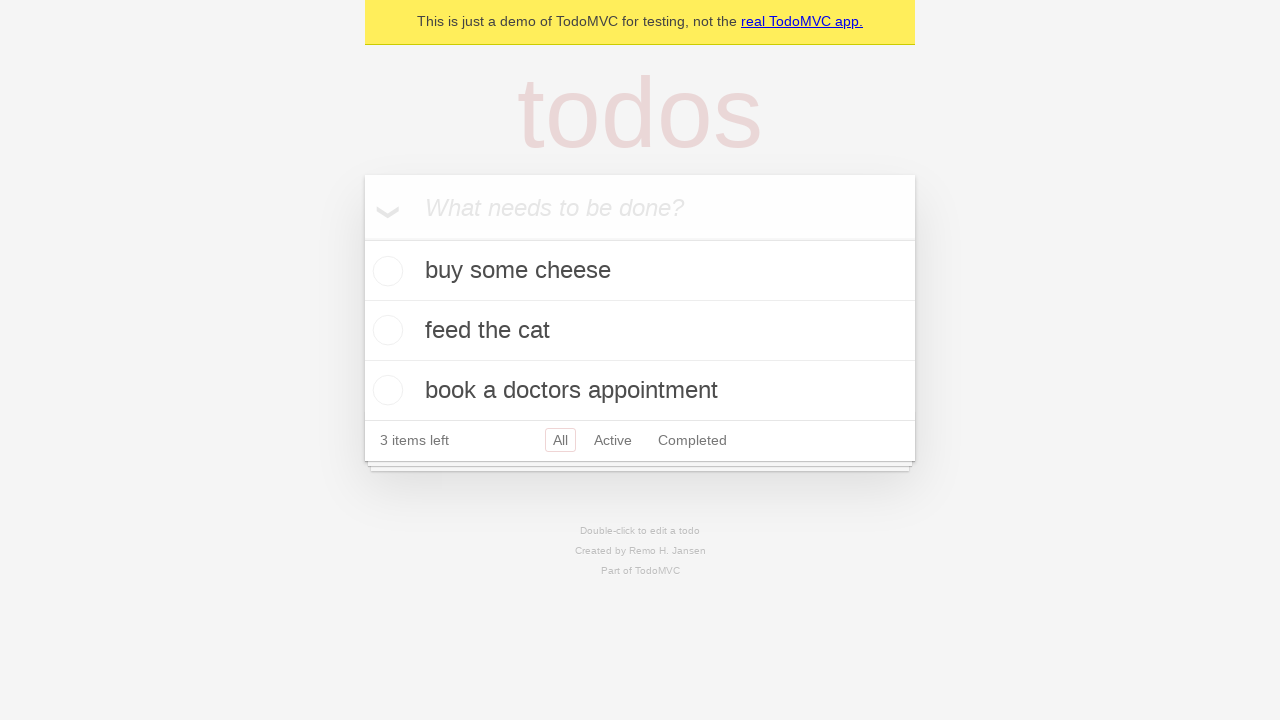

Clicked Active filter link at (613, 440) on internal:role=link[name="Active"i]
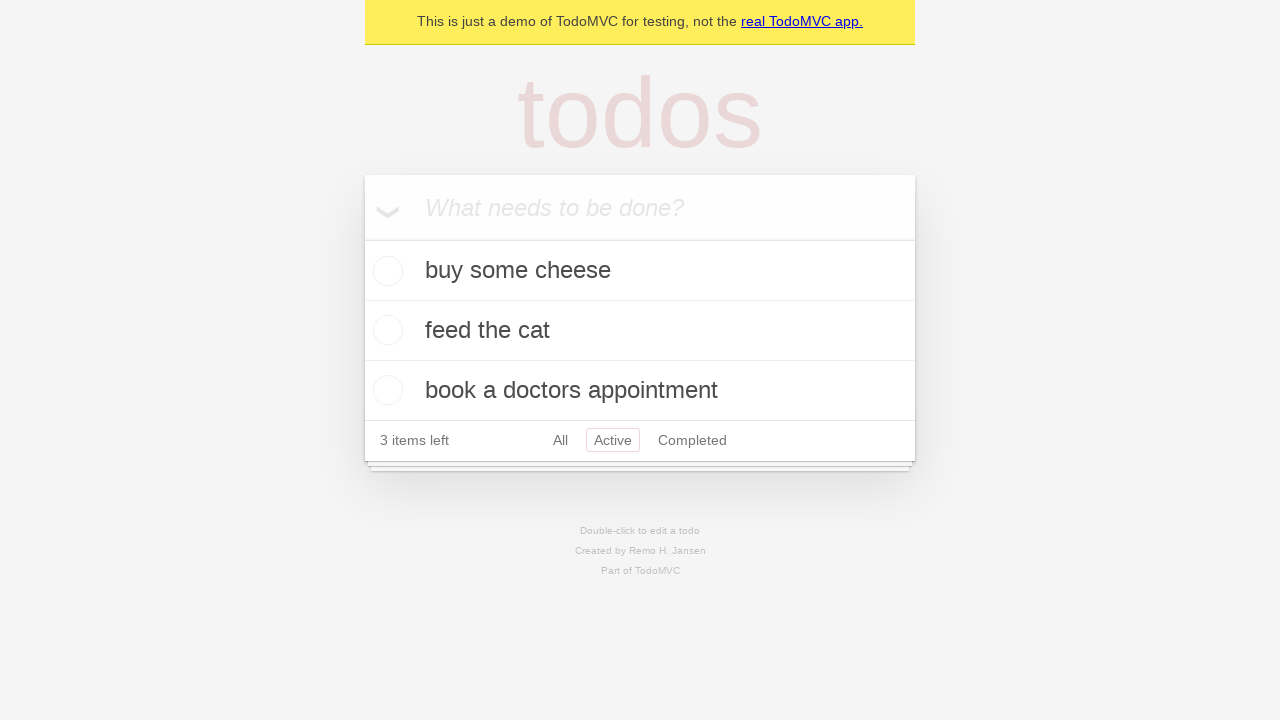

Clicked Completed filter link to verify highlight changes at (692, 440) on internal:role=link[name="Completed"i]
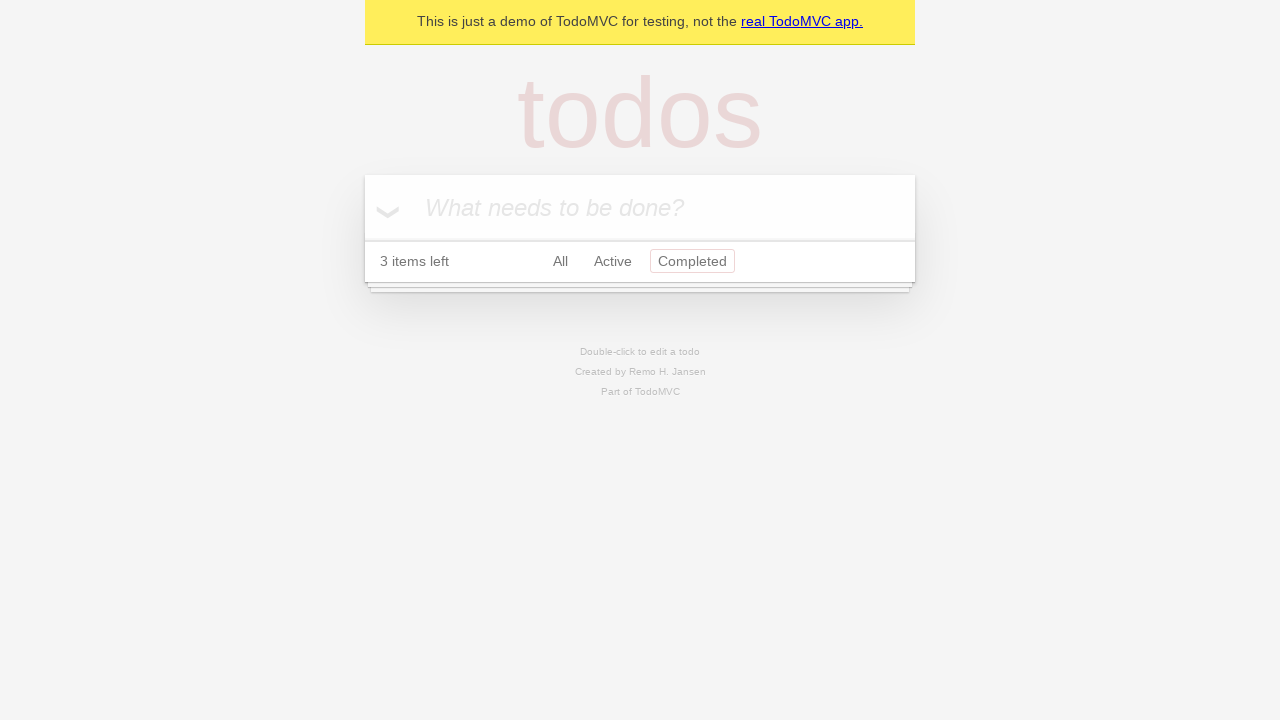

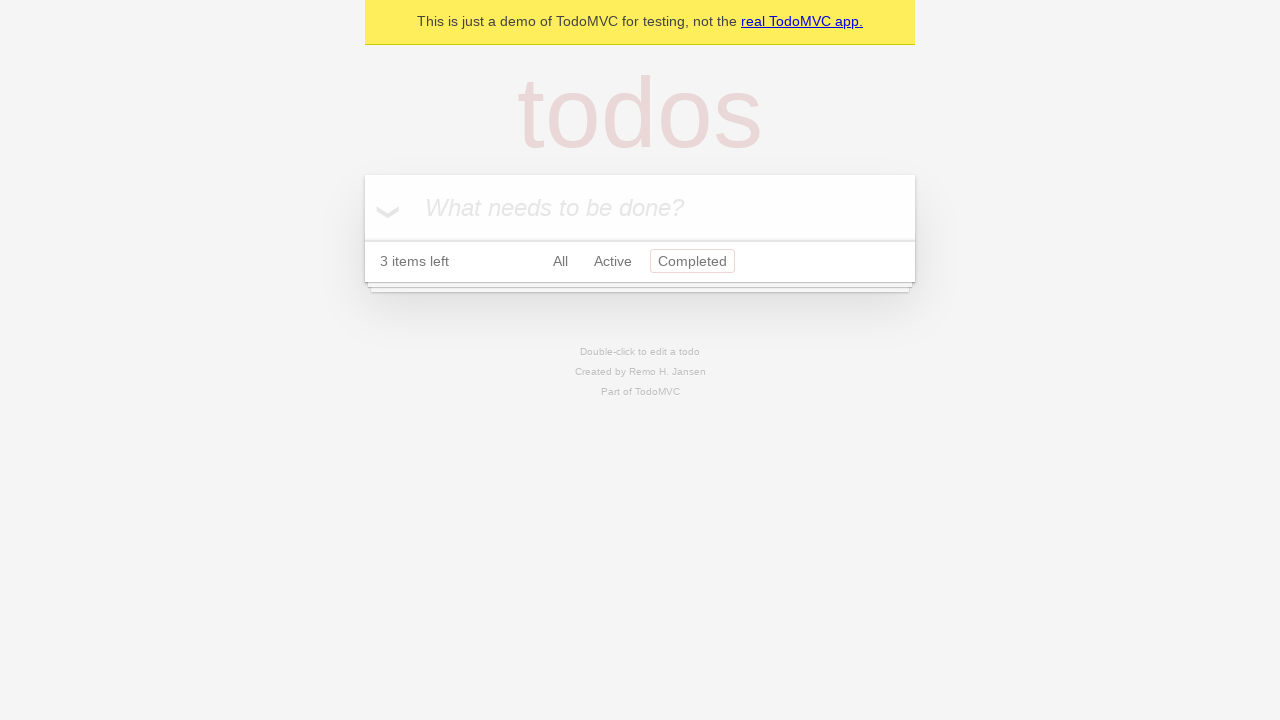